Navigates to NDTV news website and retrieves the page title to verify the page loaded correctly

Starting URL: https://www.ndtv.com/

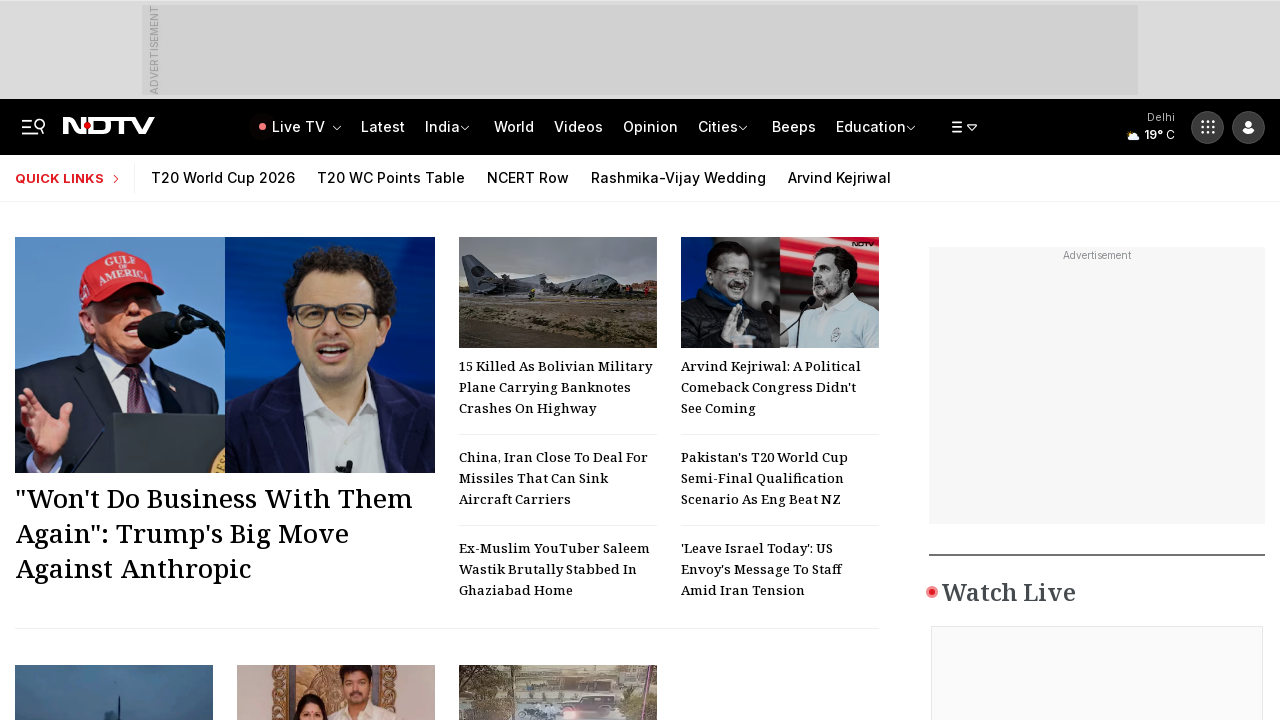

Waited for page to reach domcontentloaded state
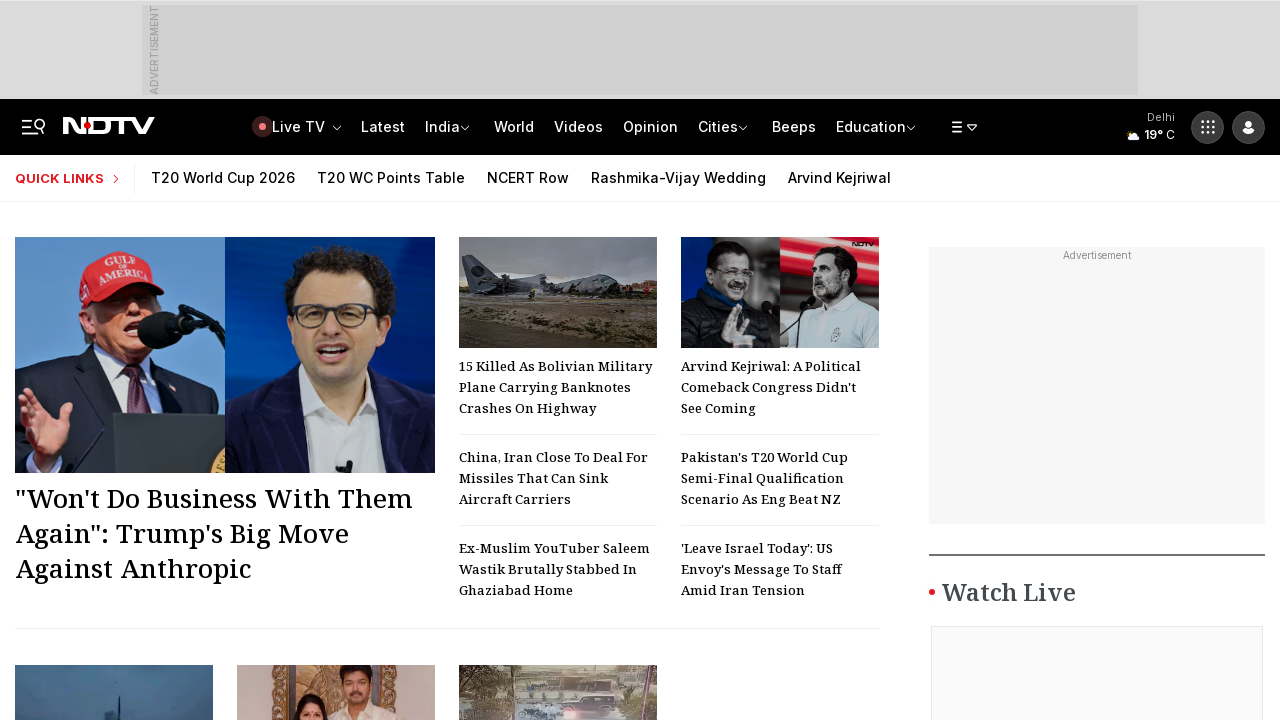

Retrieved page title from NDTV news website
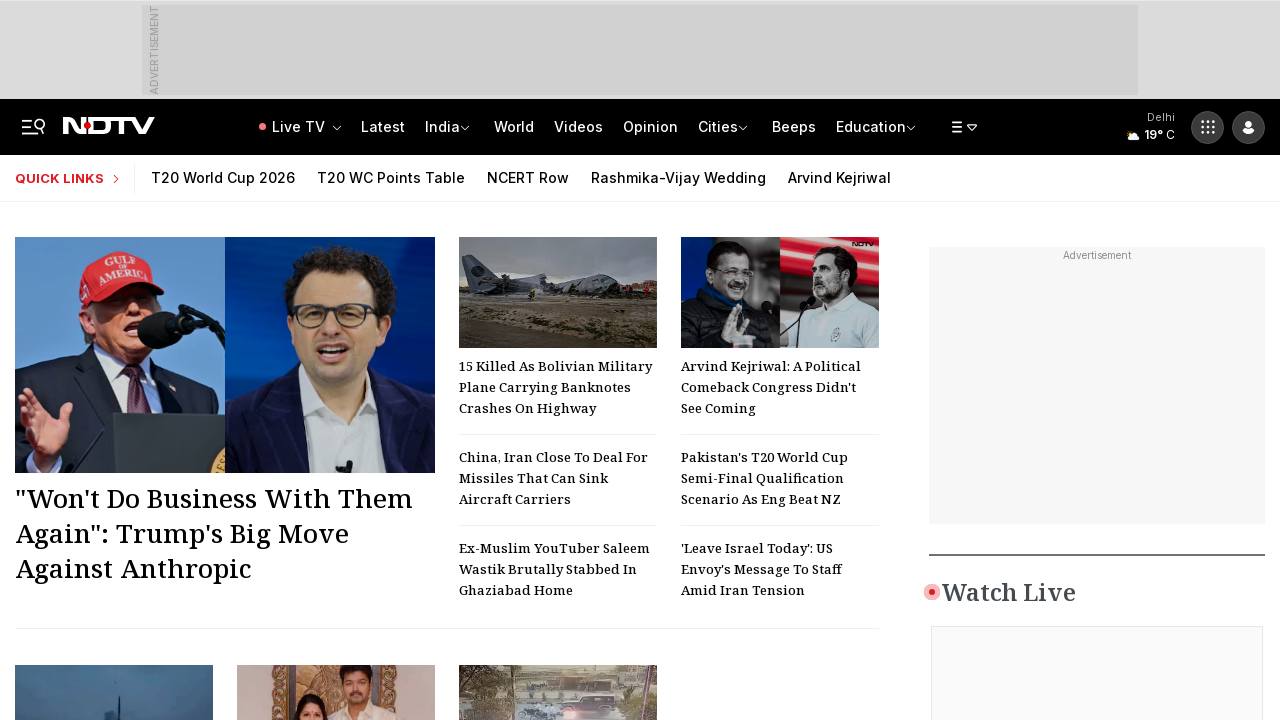

Verified page title is not empty - page loaded successfully
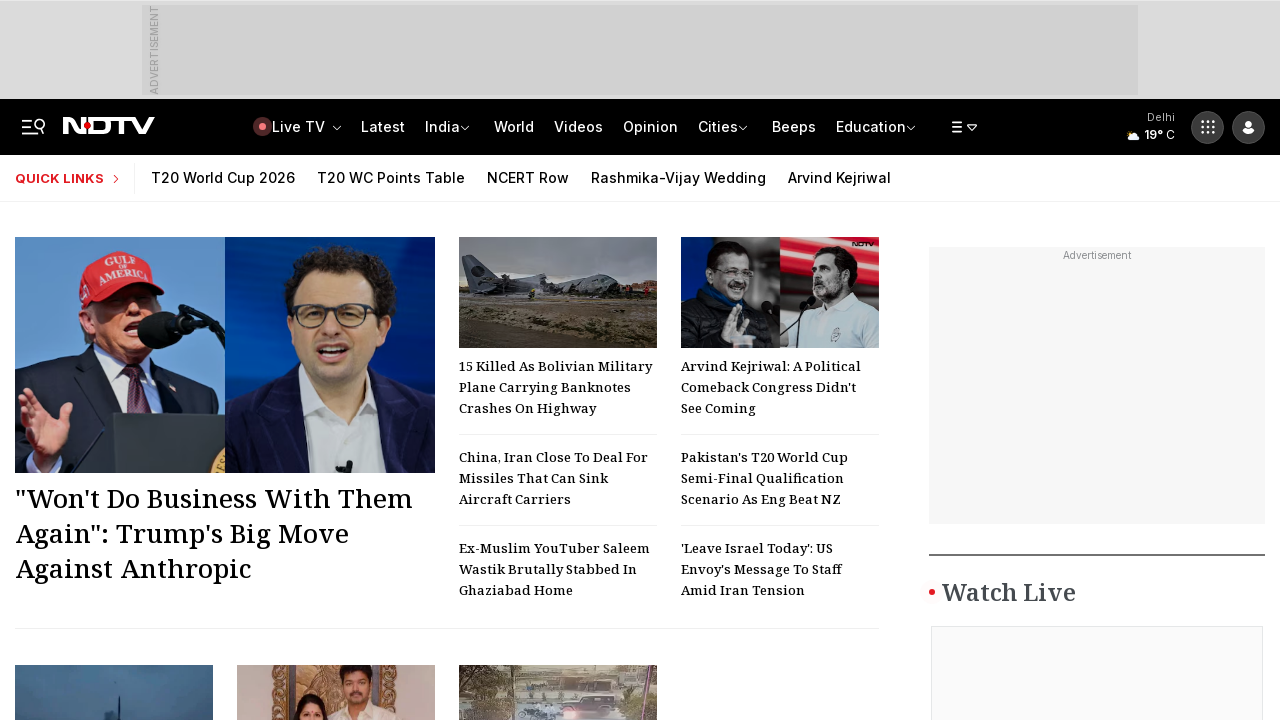

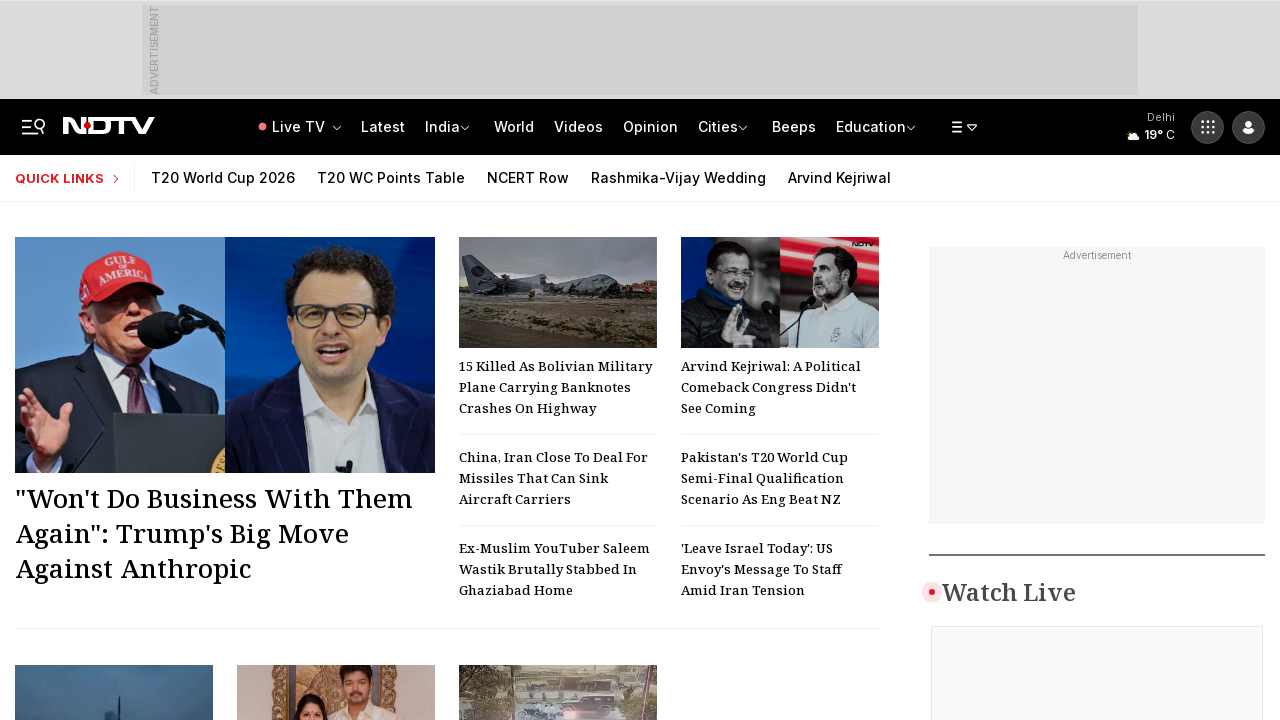